Tests browser window/tab handling by clicking a button that opens a new tab, switching to that tab to click an element, switching back to the main window, and clicking another button that opens a new window.

Starting URL: https://skpatro.github.io/demo/links/

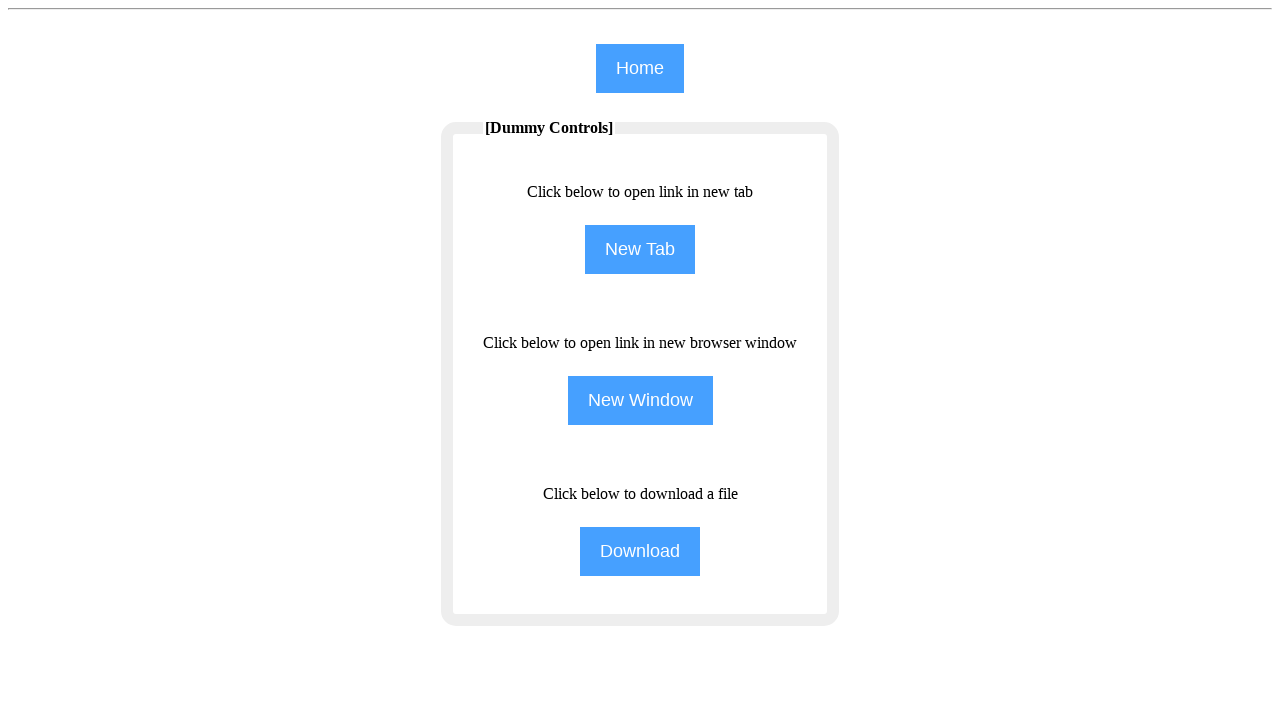

Clicked NewTab button and opened new tab at (640, 250) on input[name='NewTab']
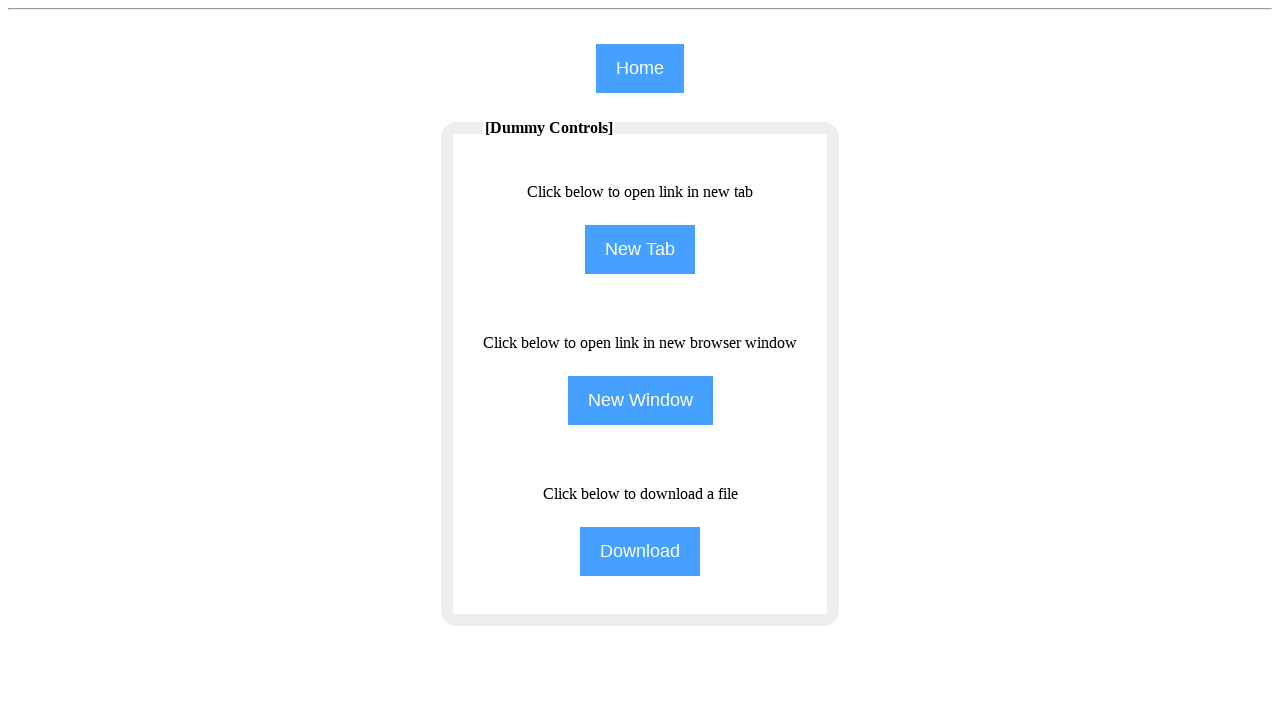

New tab loaded successfully
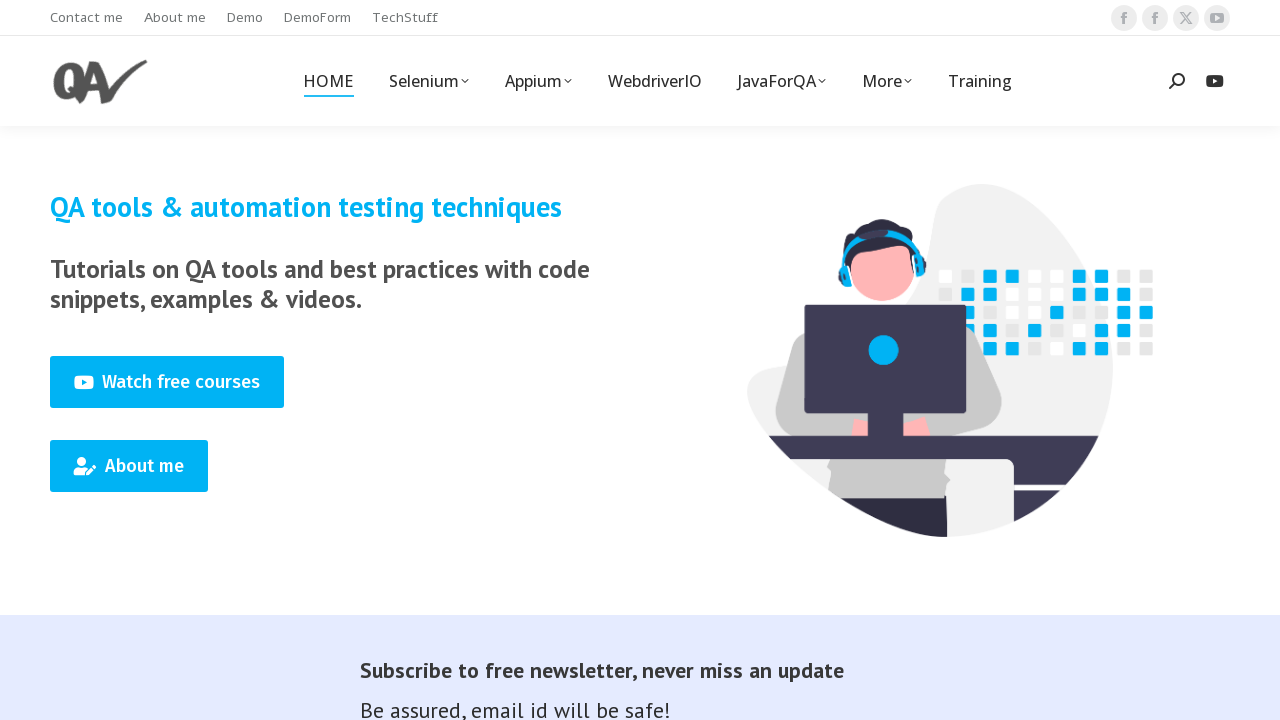

Clicked Training element in new tab at (980, 81) on xpath=//span[text()='Training']
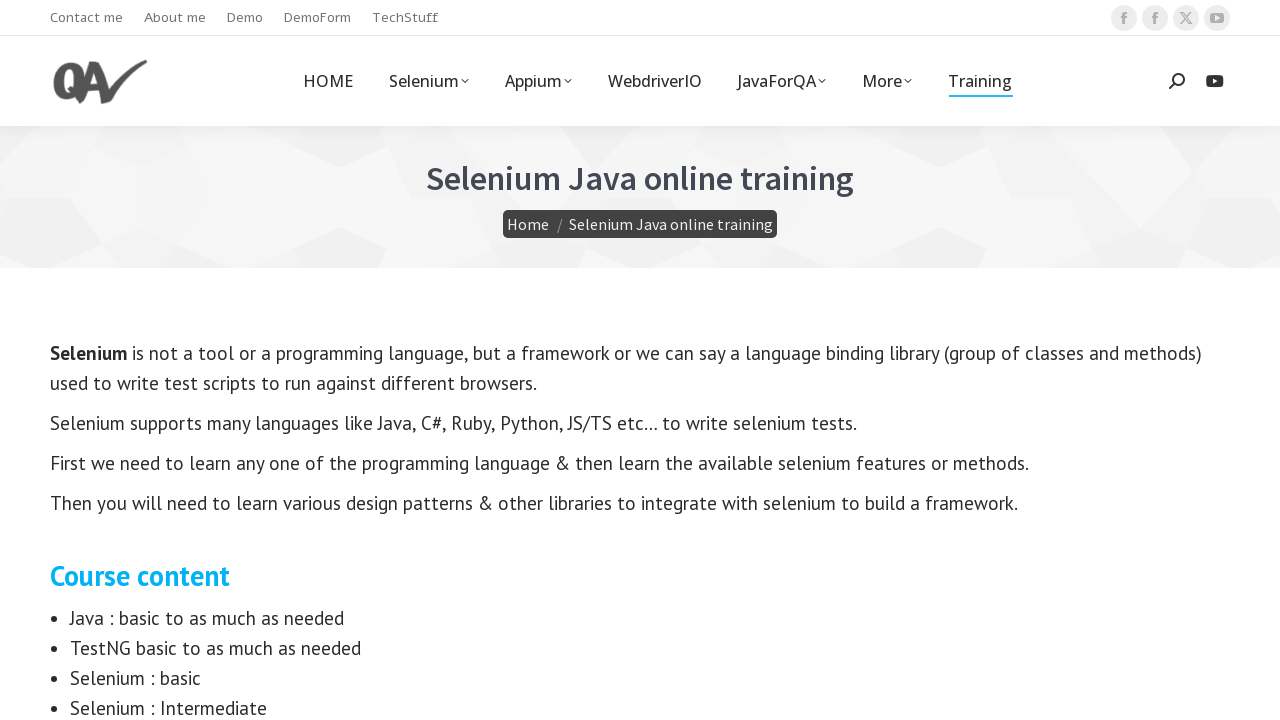

Waited 2 seconds for action to complete
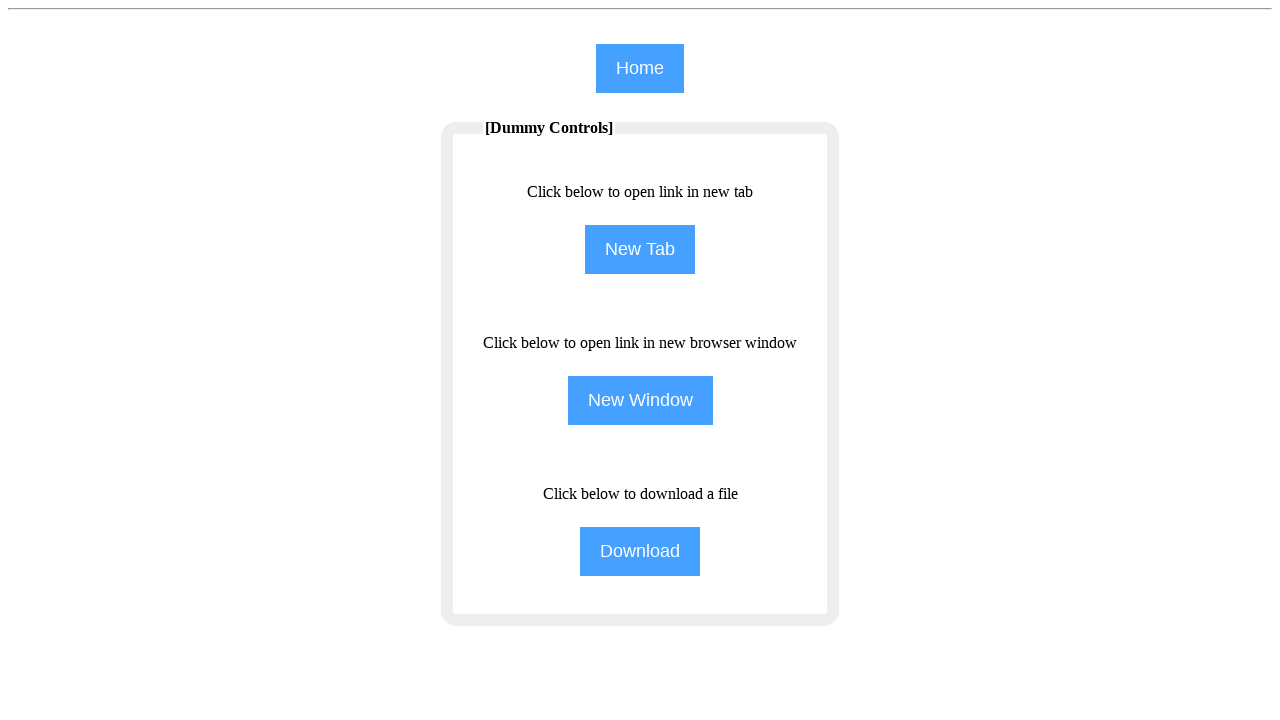

Clicked NewWindow button and opened new window at (640, 400) on input[name='NewWindow']
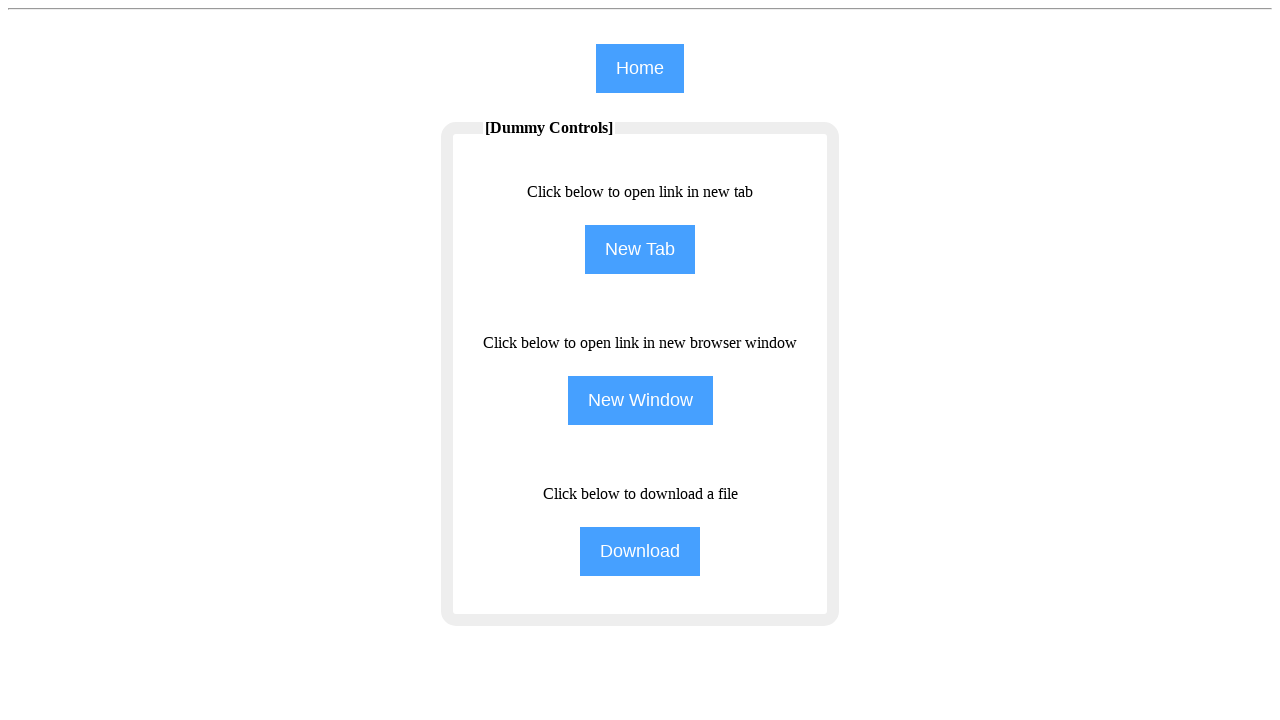

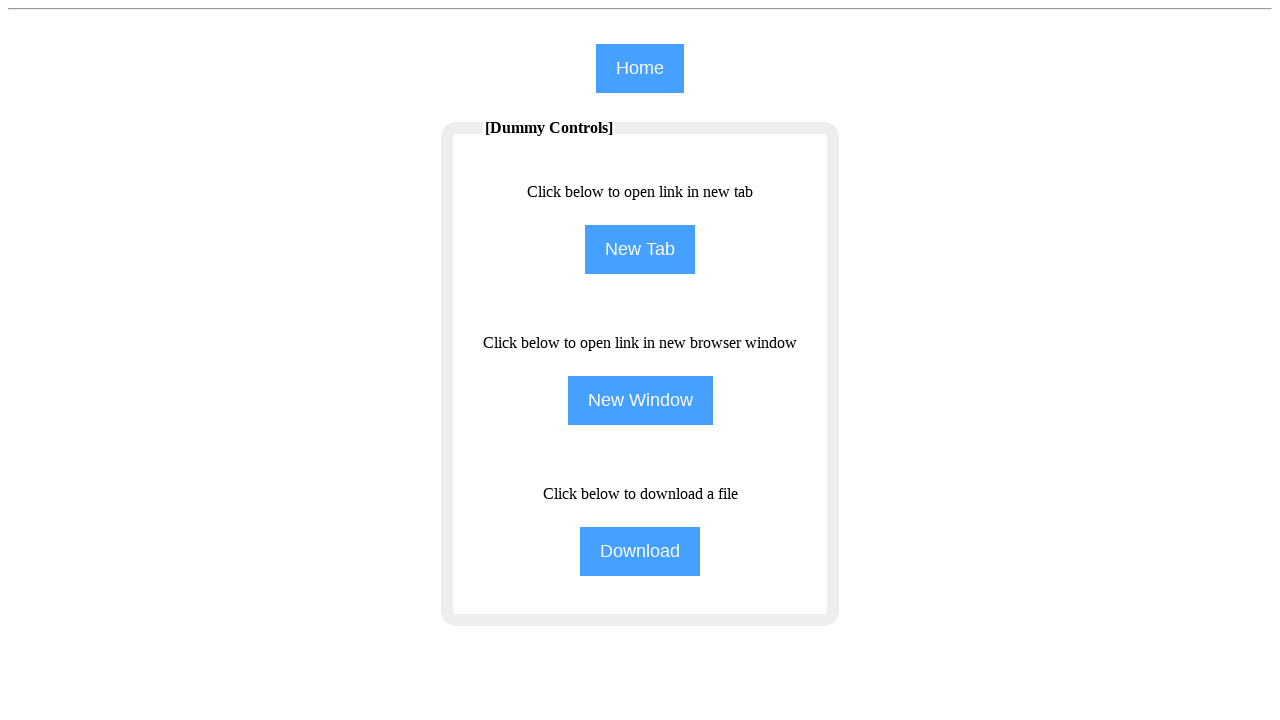